Tests searching for products (iPhone and Samsung) on an OpenCart site and retrieves their prices

Starting URL: https://naveenautomationlabs.com/opencart/index.php

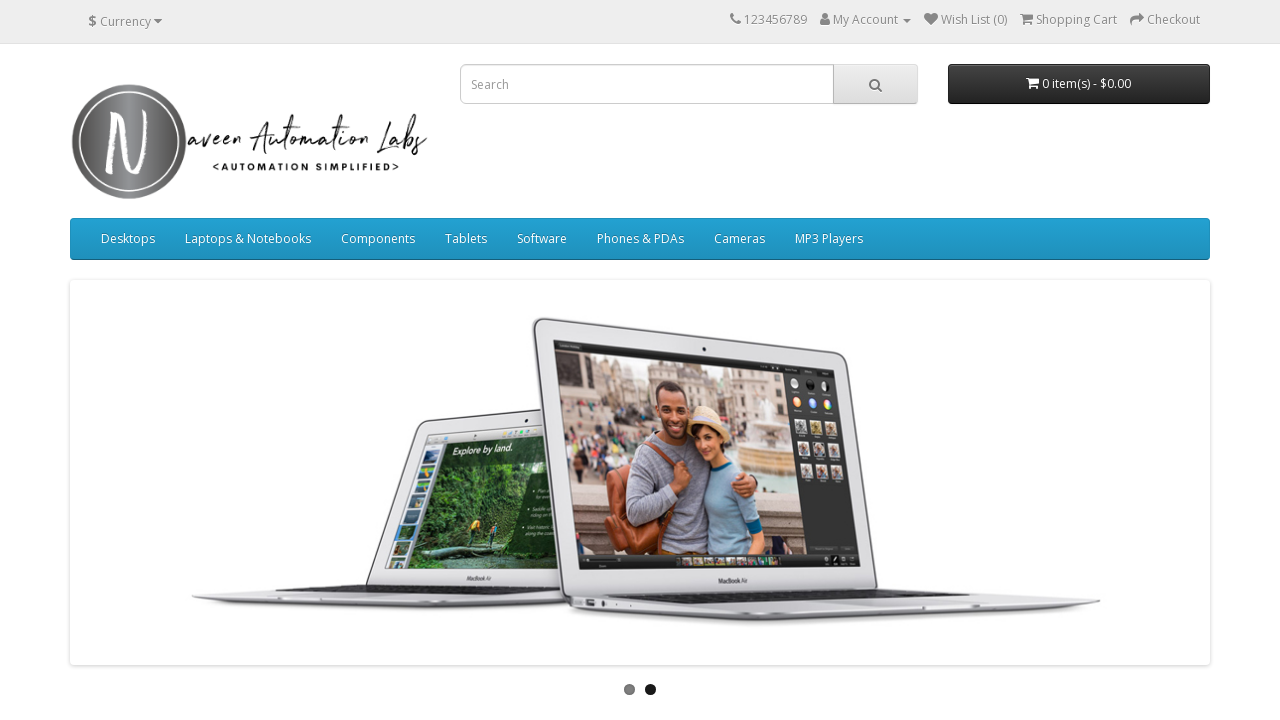

Filled search field with 'iphone' on input[placeholder='Search']
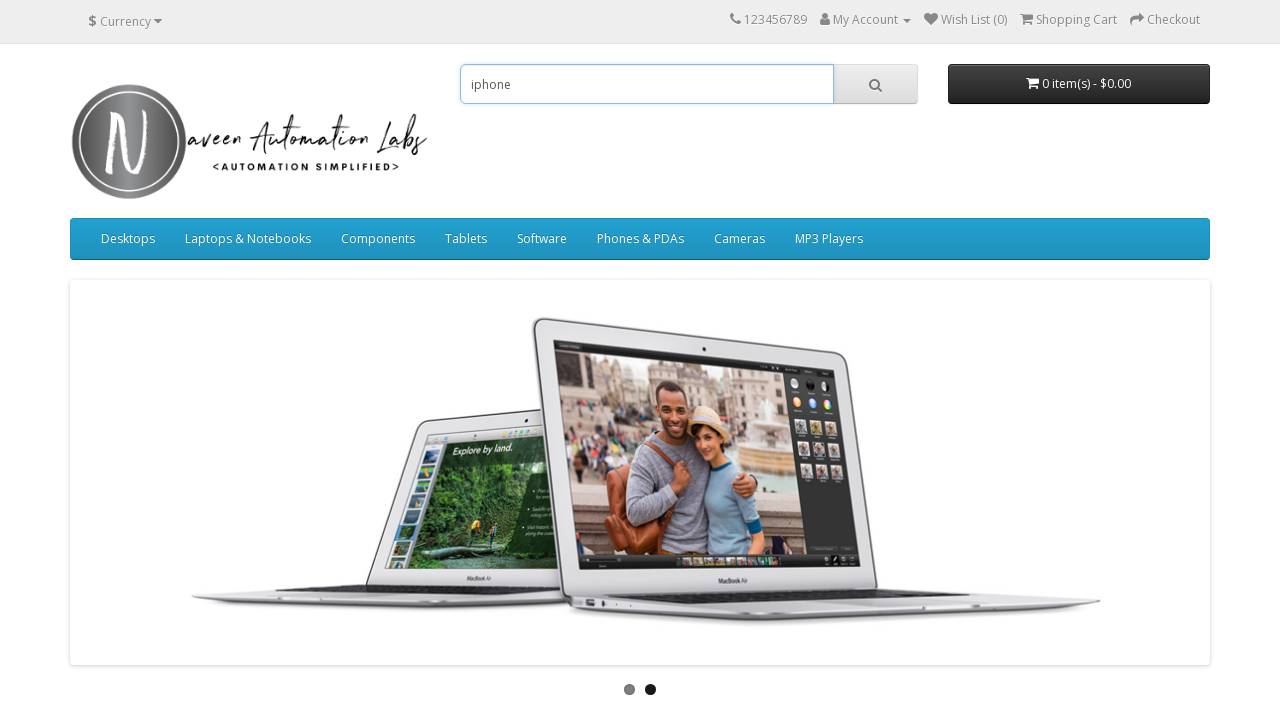

Clicked search button to search for iPhone at (875, 84) on button.btn.btn-default.btn-lg
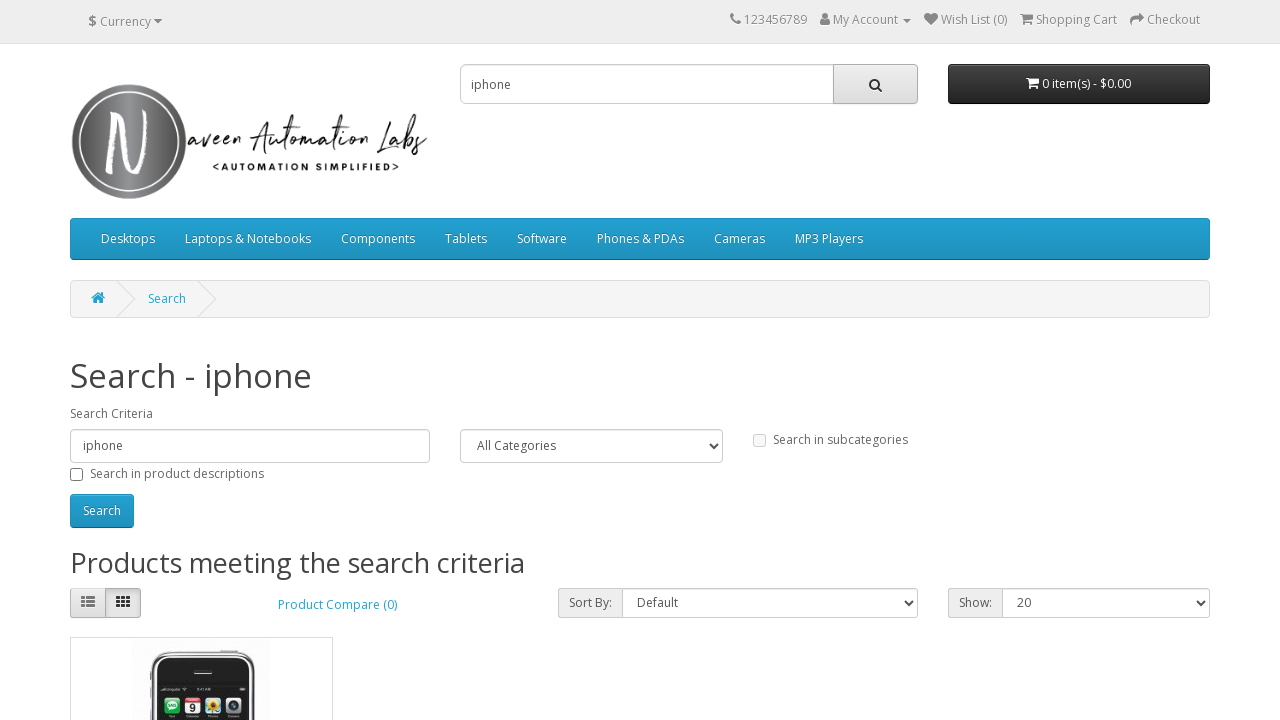

iPhone search results loaded with price elements visible
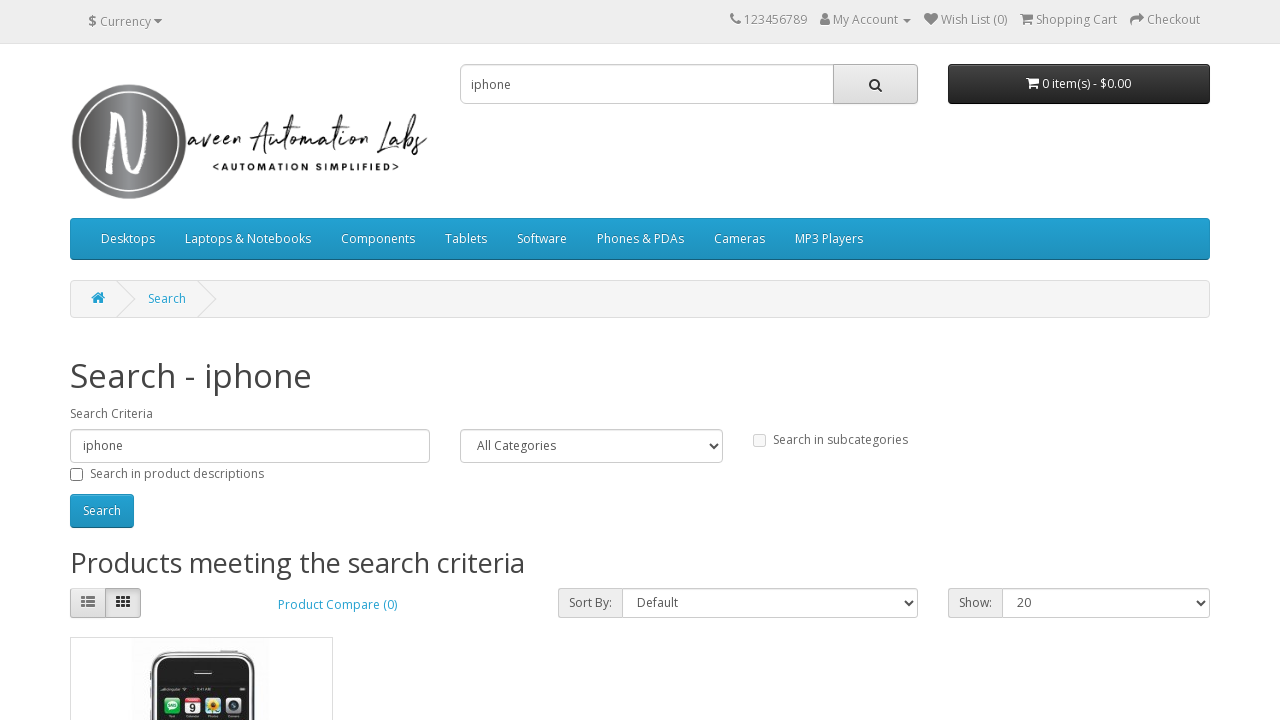

Located first iPhone price element
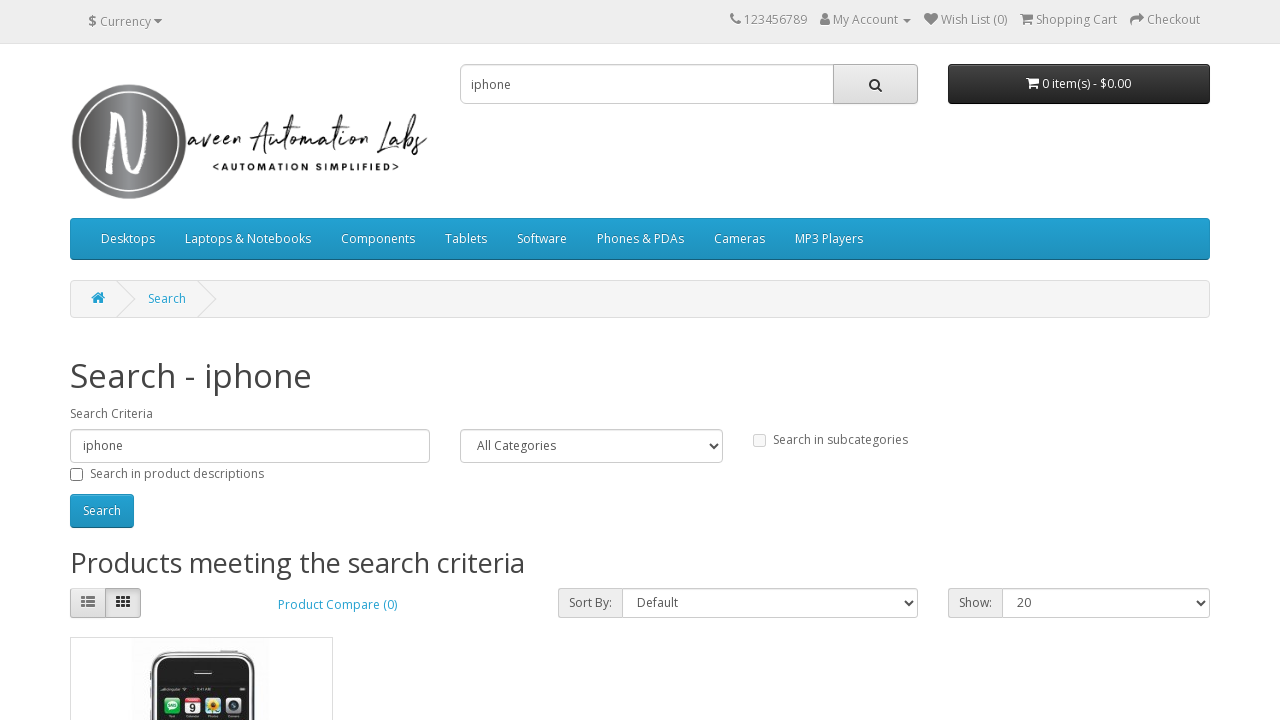

Cleared search field on input[placeholder='Search']
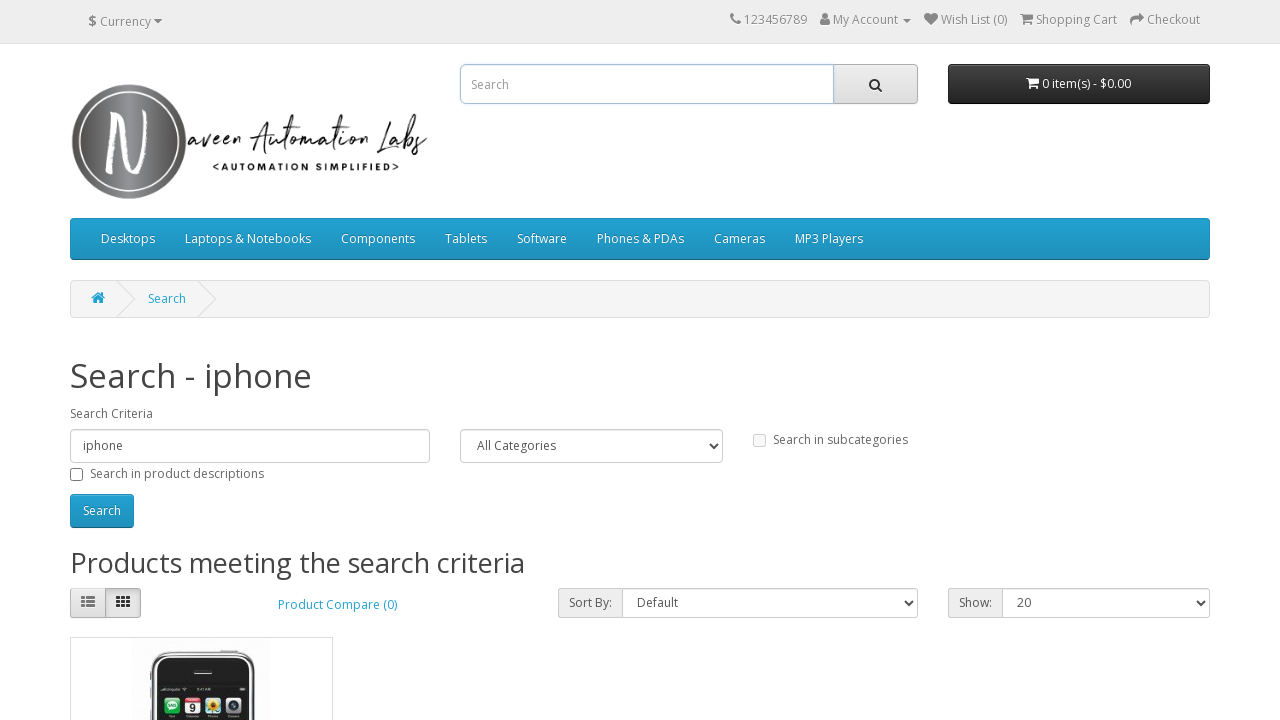

Filled search field with 'samsung' on input[placeholder='Search']
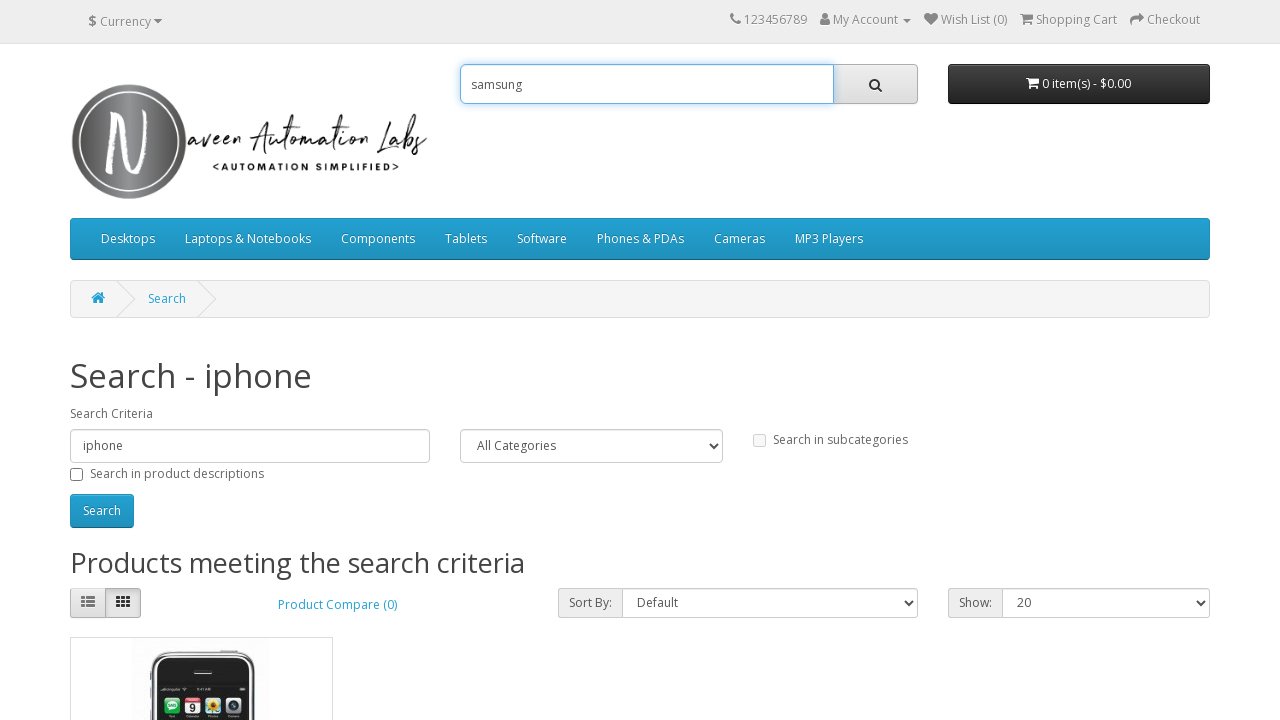

Clicked search button to search for Samsung at (875, 84) on button.btn.btn-default.btn-lg
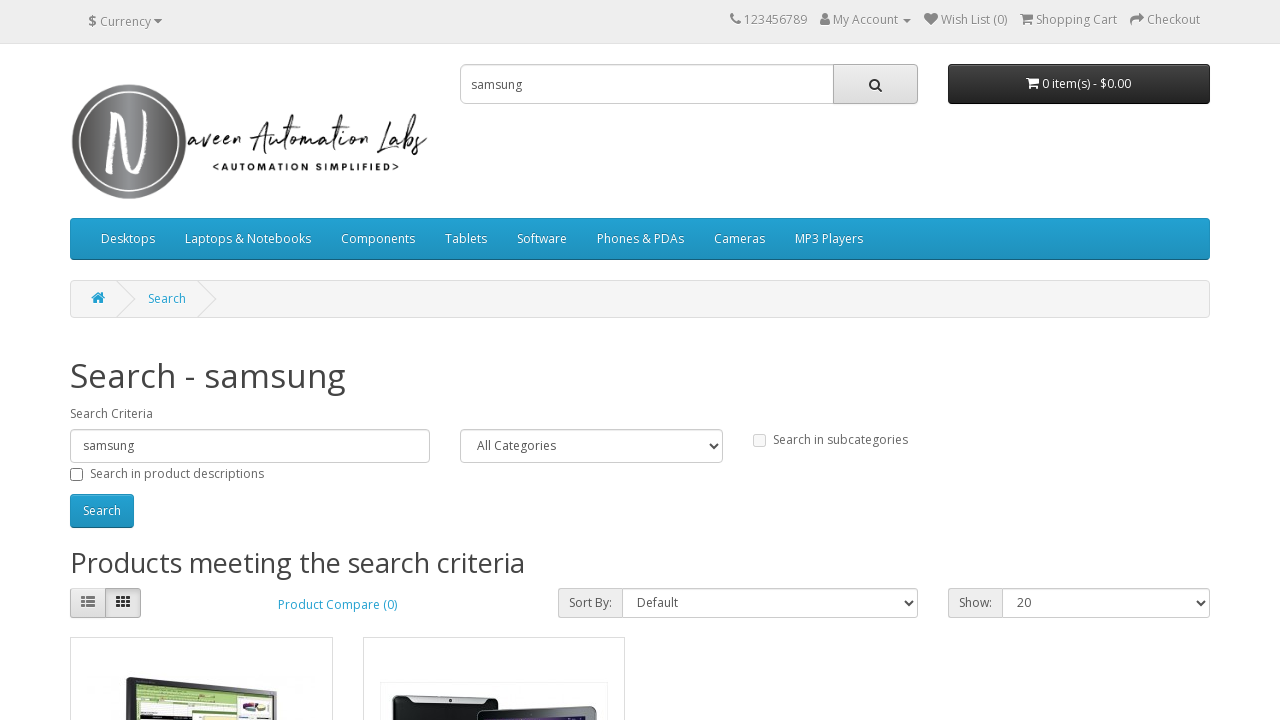

Samsung Galaxy Tab 10.1 search result loaded
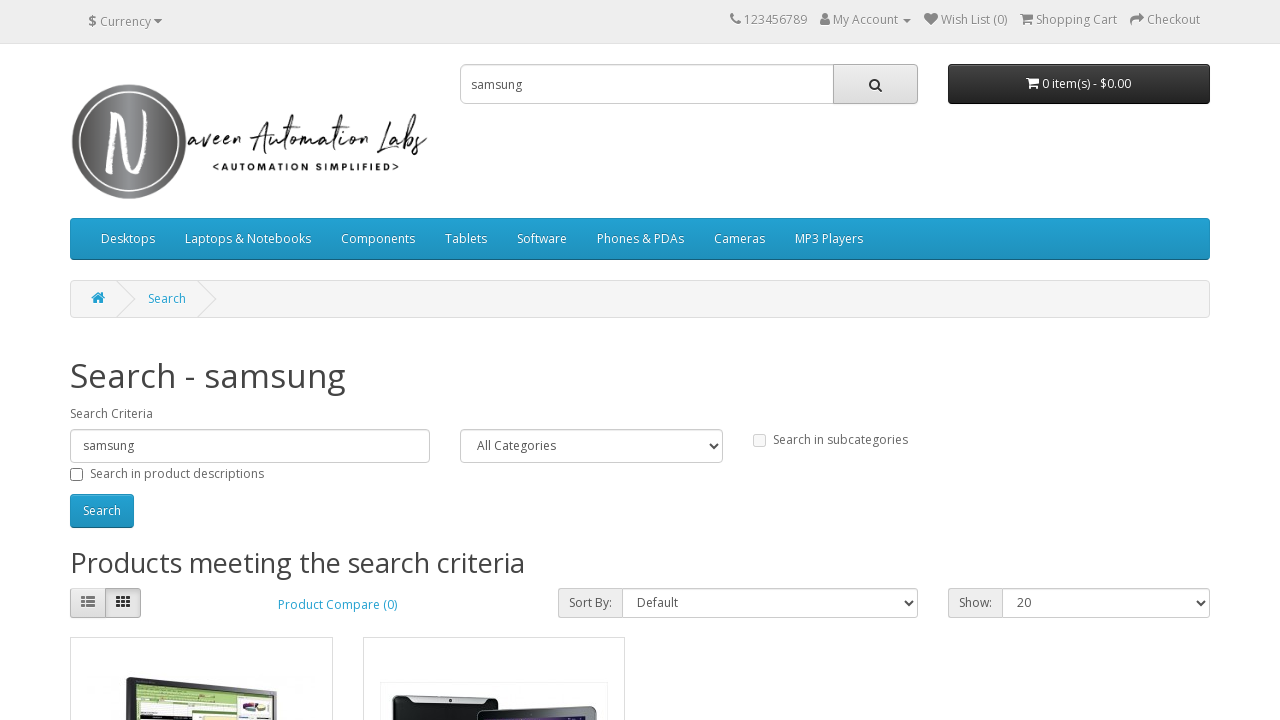

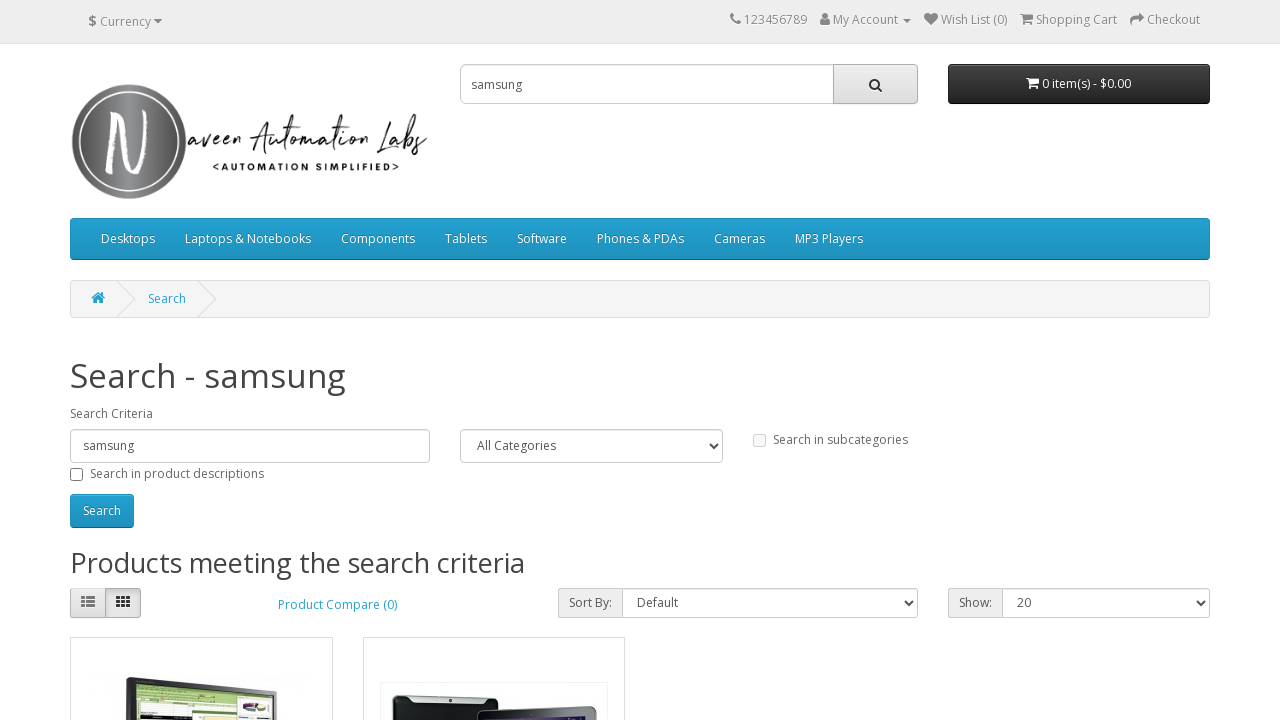